Tests the complete purchase flow on demoblaze.com by adding a product to cart, filling out payment/shipping details, and confirming the order.

Starting URL: https://www.demoblaze.com/

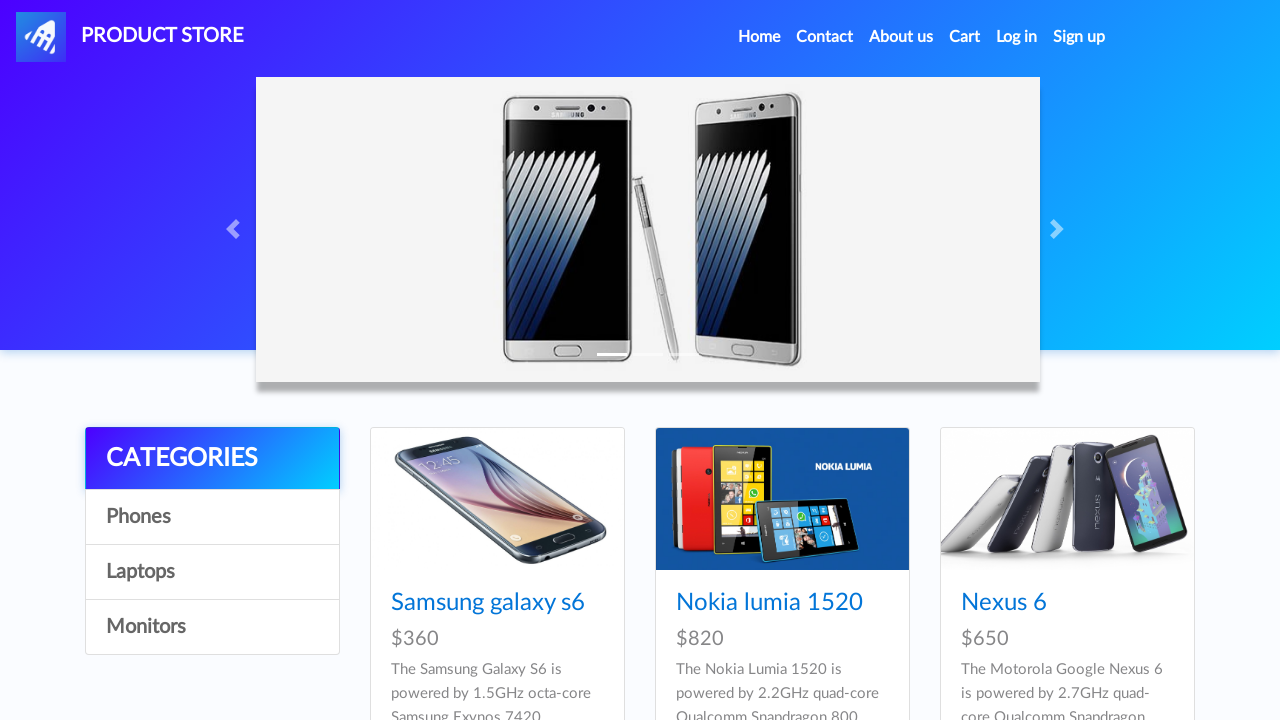

Clicked on the first product image at (497, 499) on .col-lg-4:nth-child(1) .card-img-top
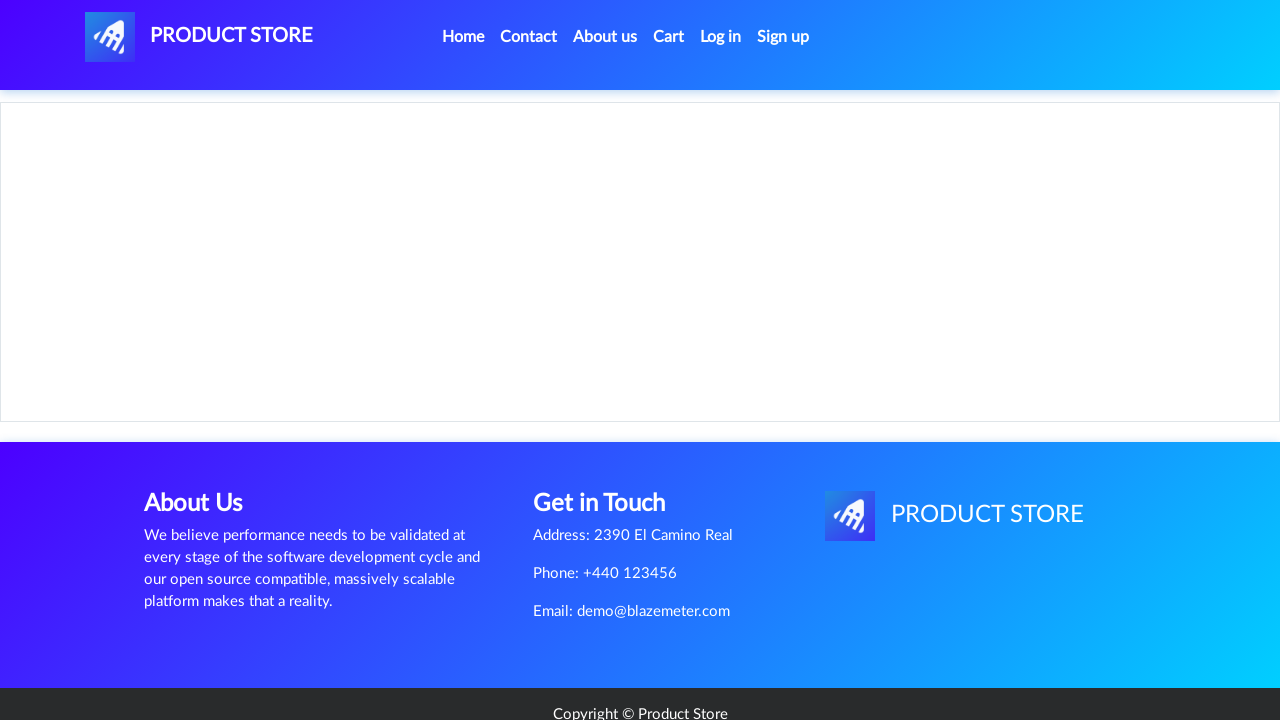

Product page loaded with Add to cart button
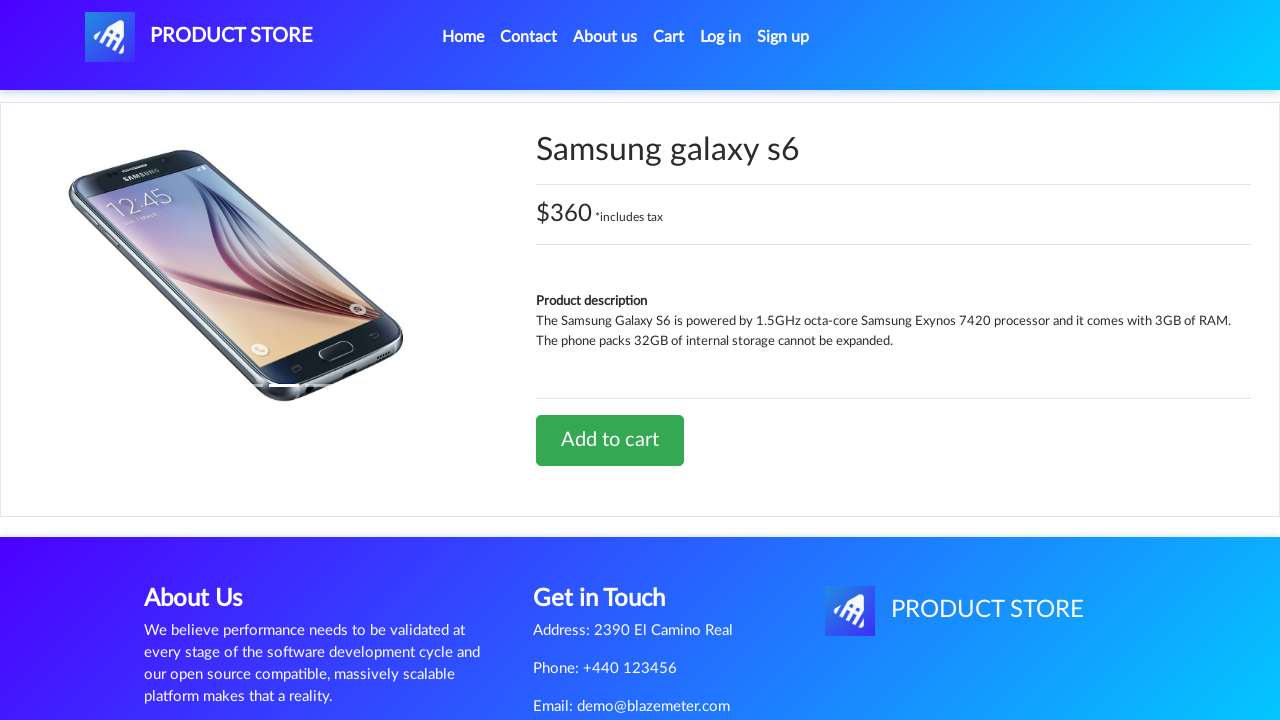

Clicked Add to cart button at (610, 440) on a:has-text('Add to cart')
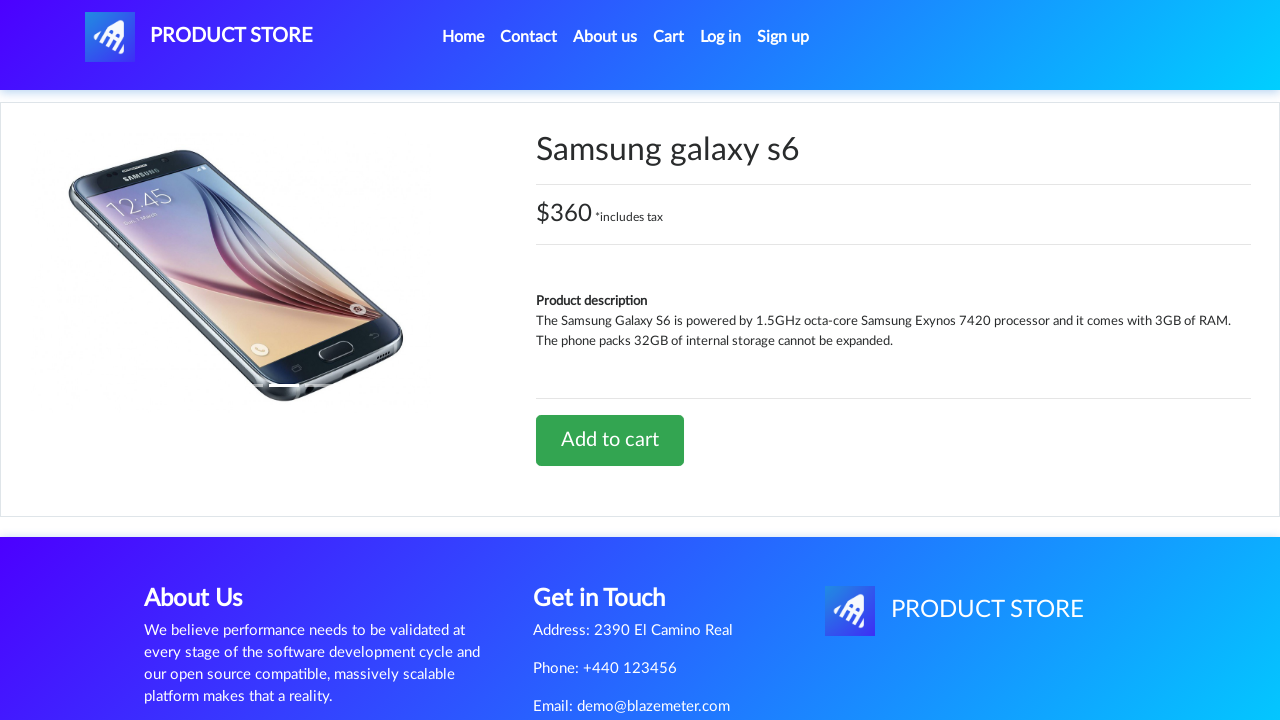

Accepted product added confirmation alert
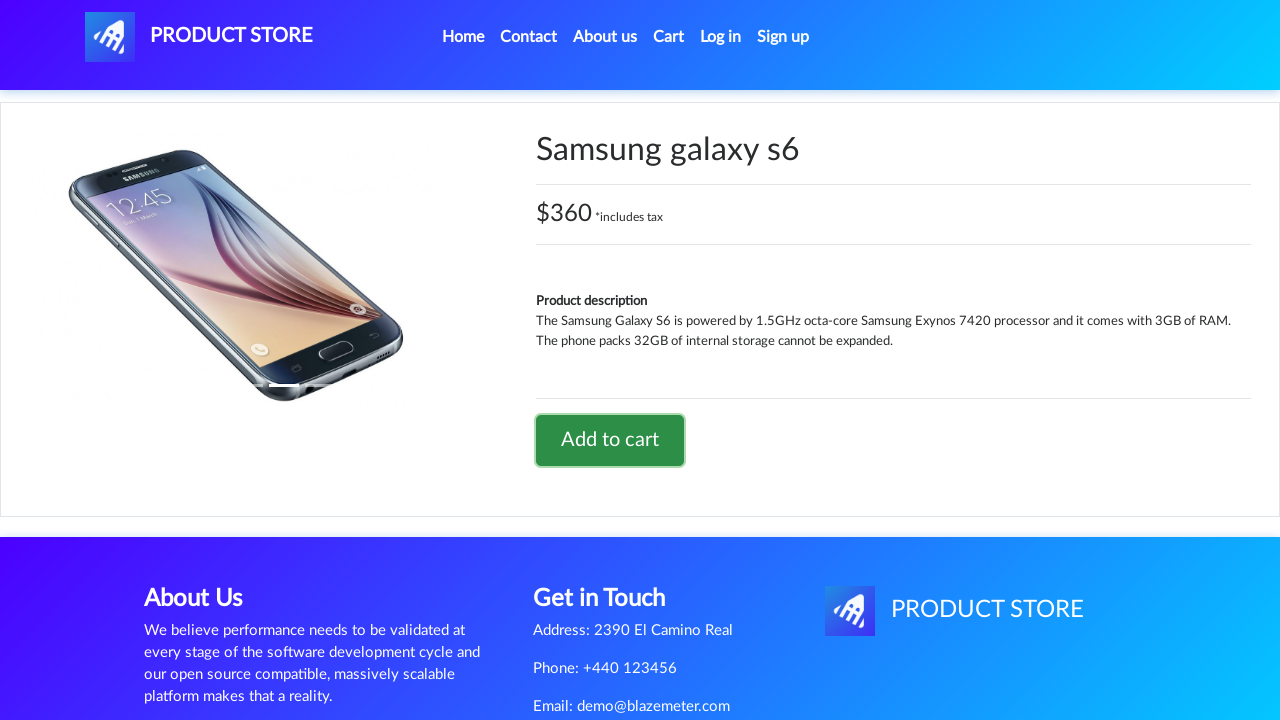

Clicked on Cart link at (669, 37) on #cartur
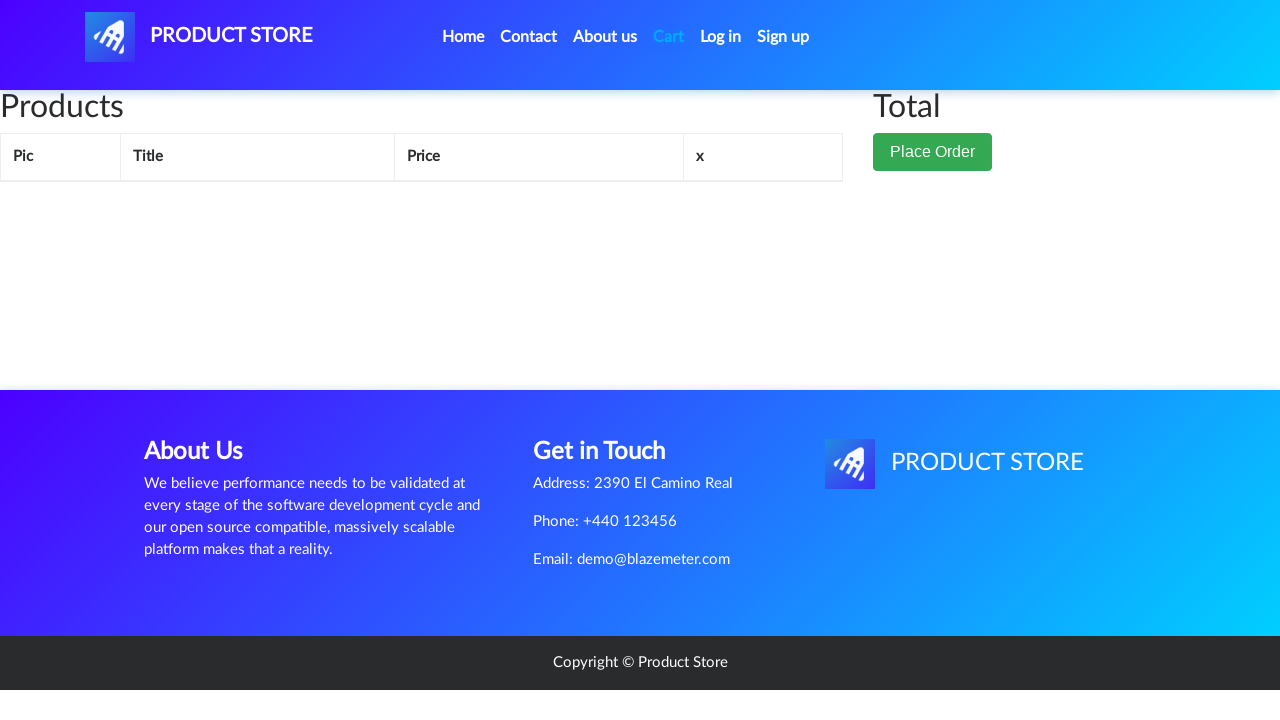

Cart page loaded with Place Order button
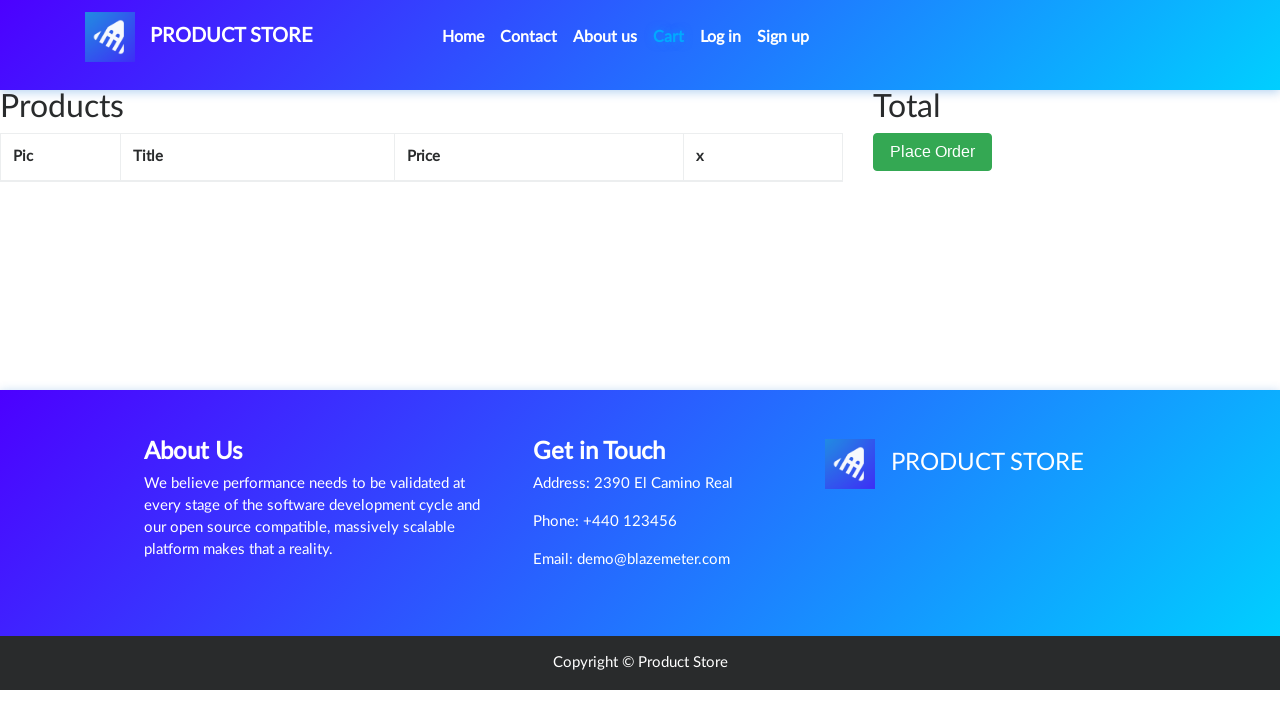

Clicked Place Order button at (933, 191) on .btn-success
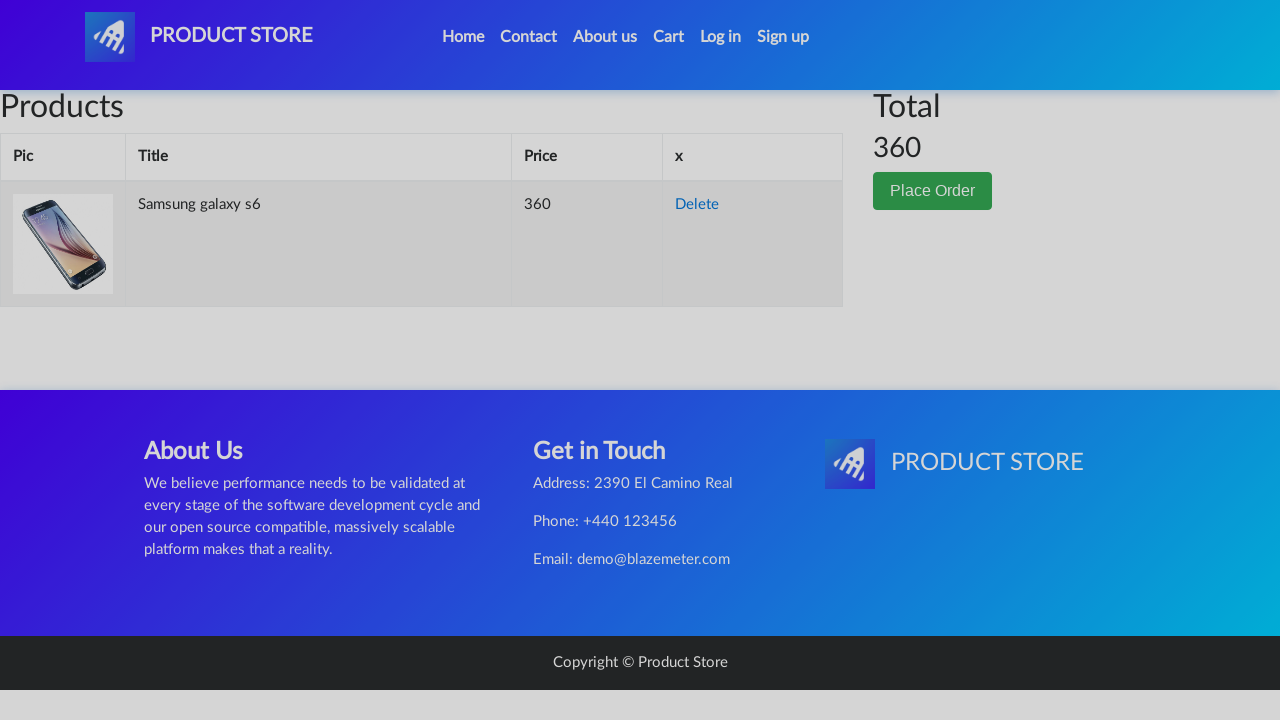

Order modal appeared
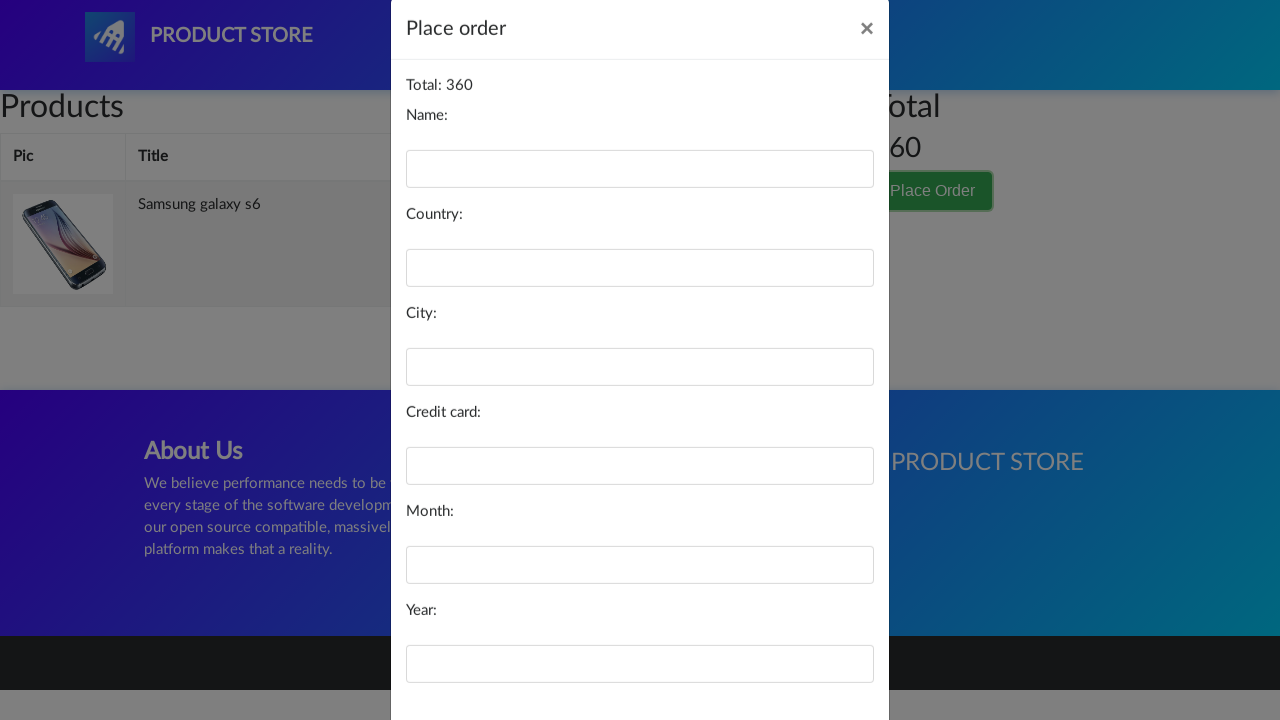

Clicked on customer name field at (640, 201) on #name
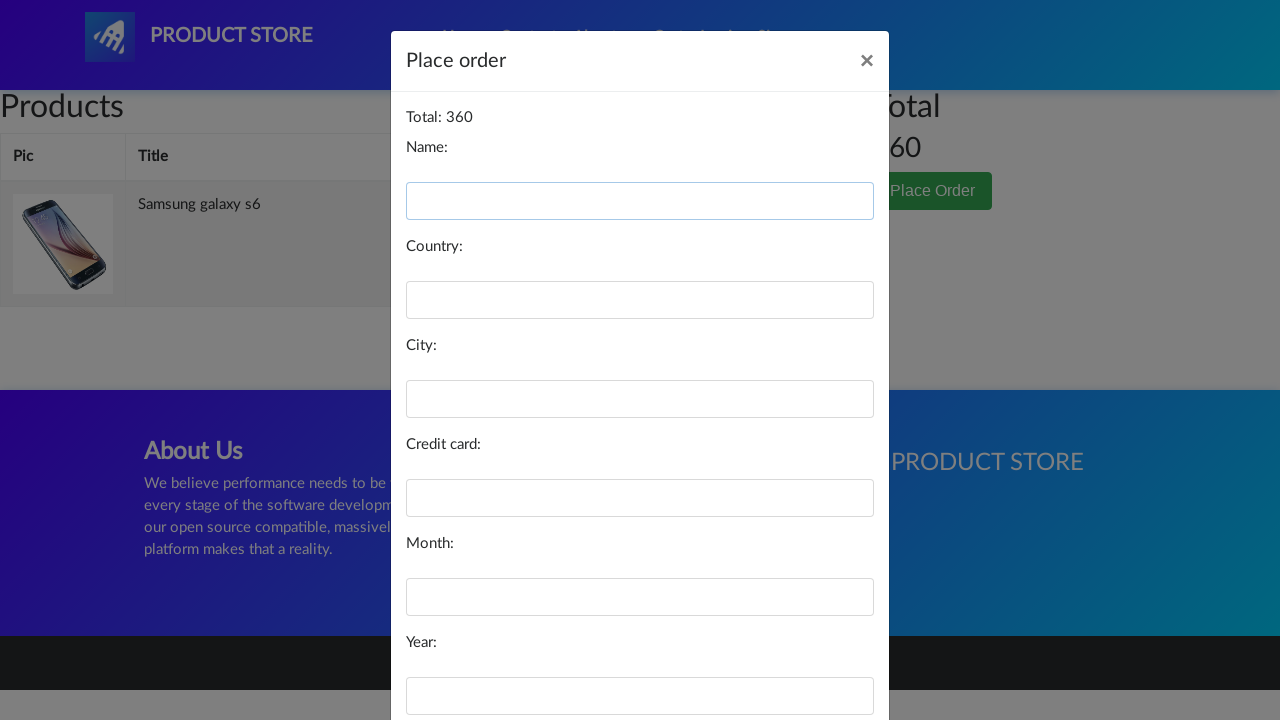

Filled customer name field with 'Maria Rodriguez' on #name
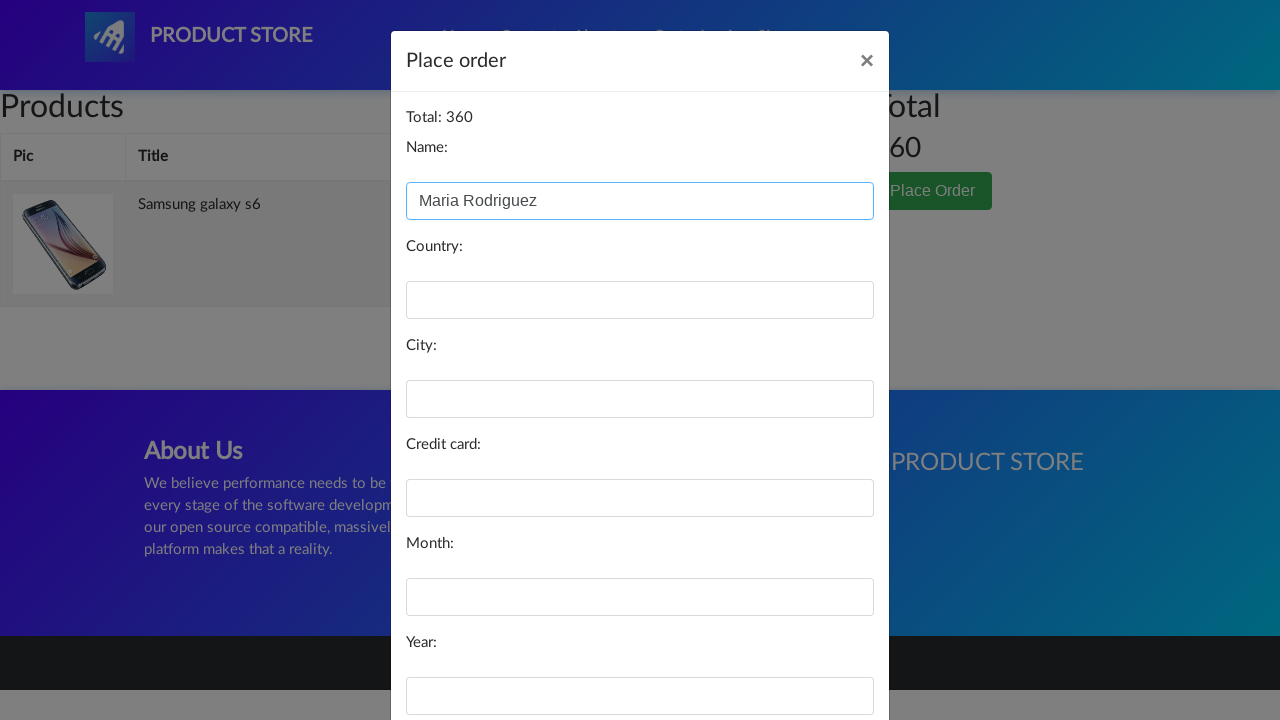

Filled country field with 'Spain' on #country
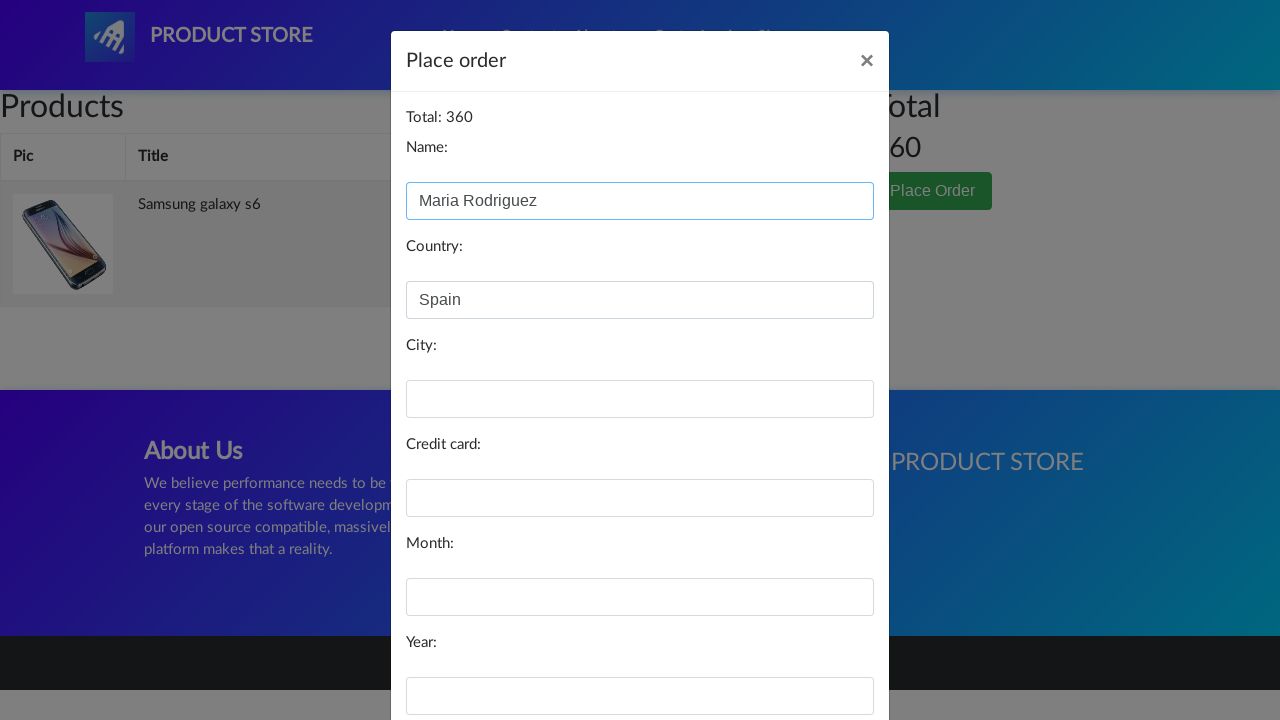

Filled city field with 'Madrid' on #city
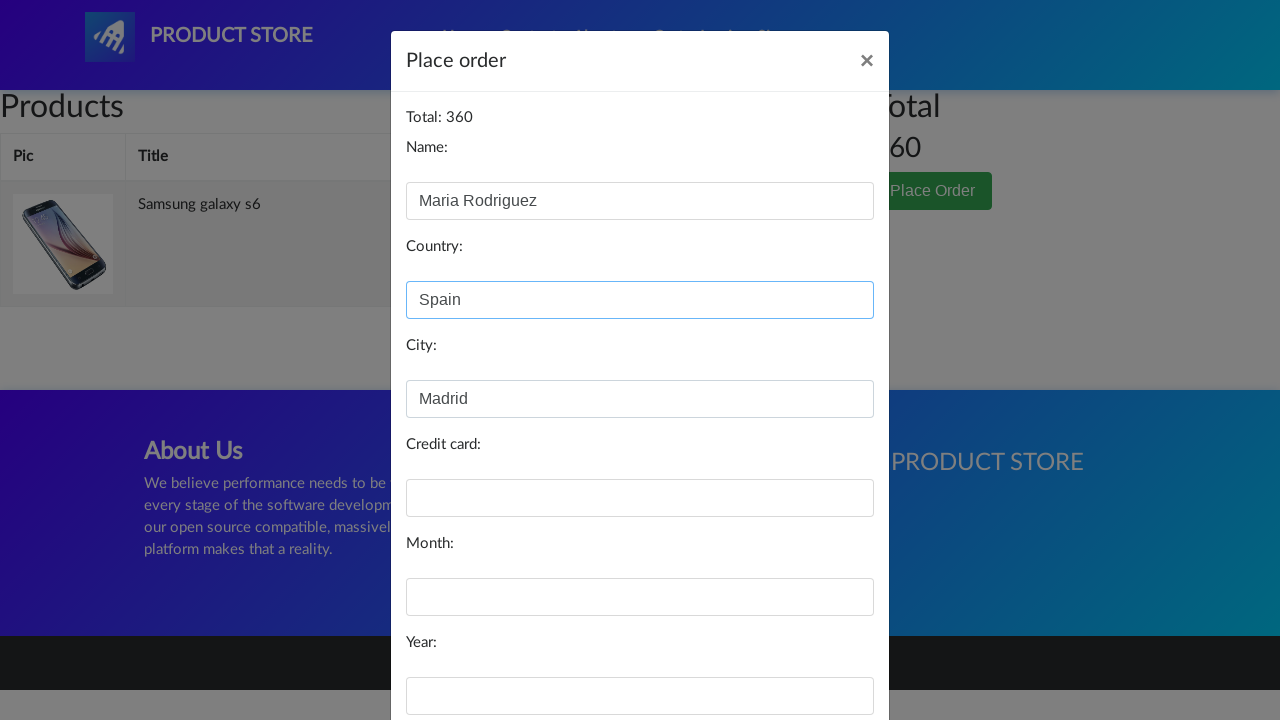

Clicked on credit card field at (640, 498) on #card
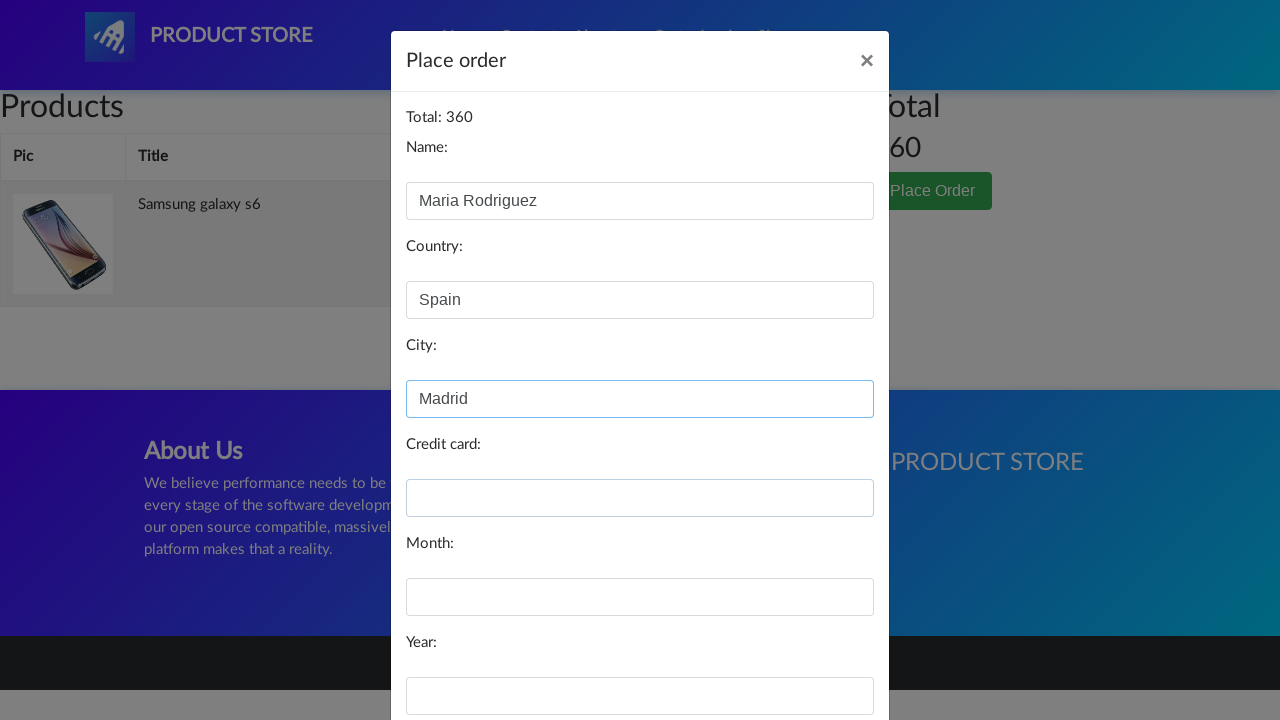

Filled credit card field with card number on #card
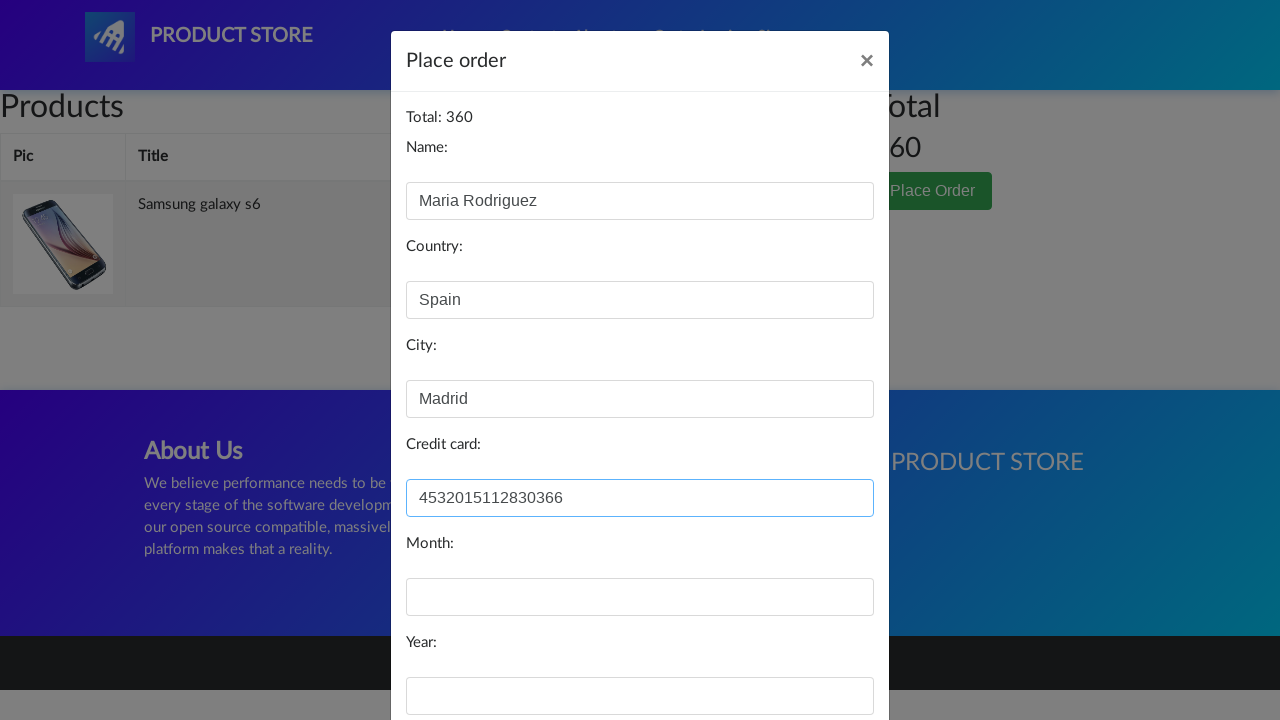

Clicked on month field at (640, 597) on #month
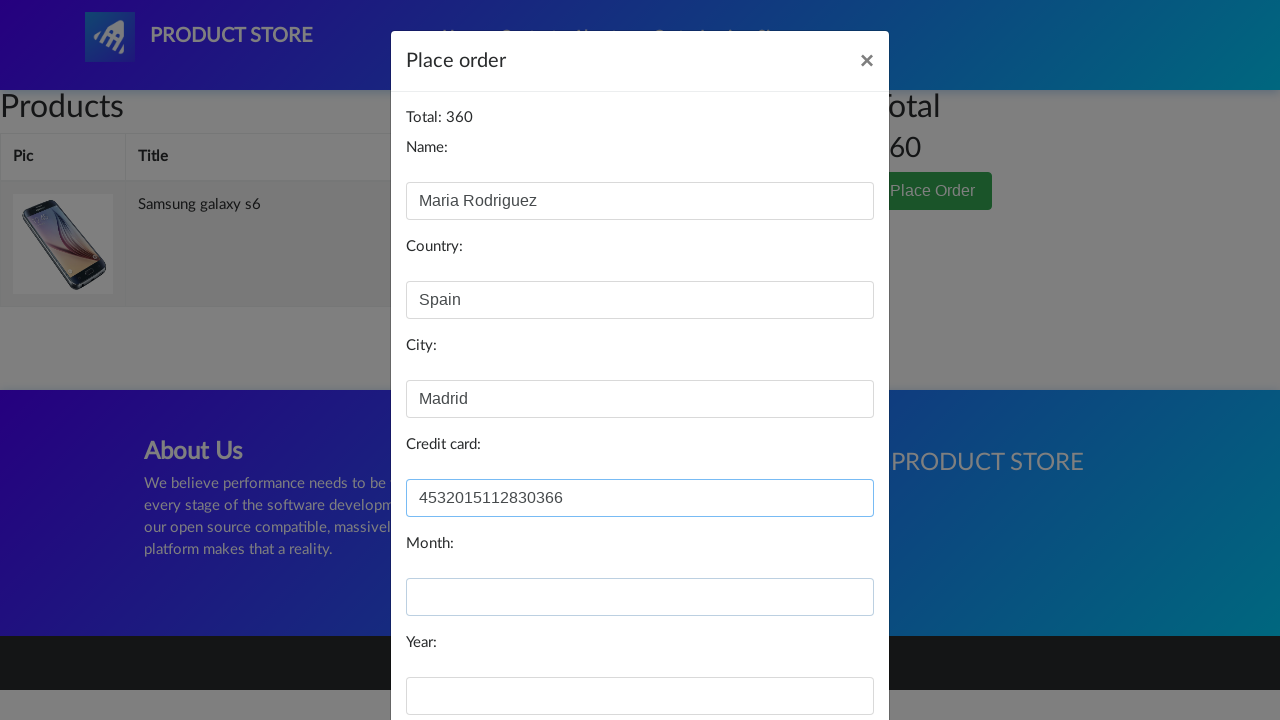

Filled month field with '08' on #month
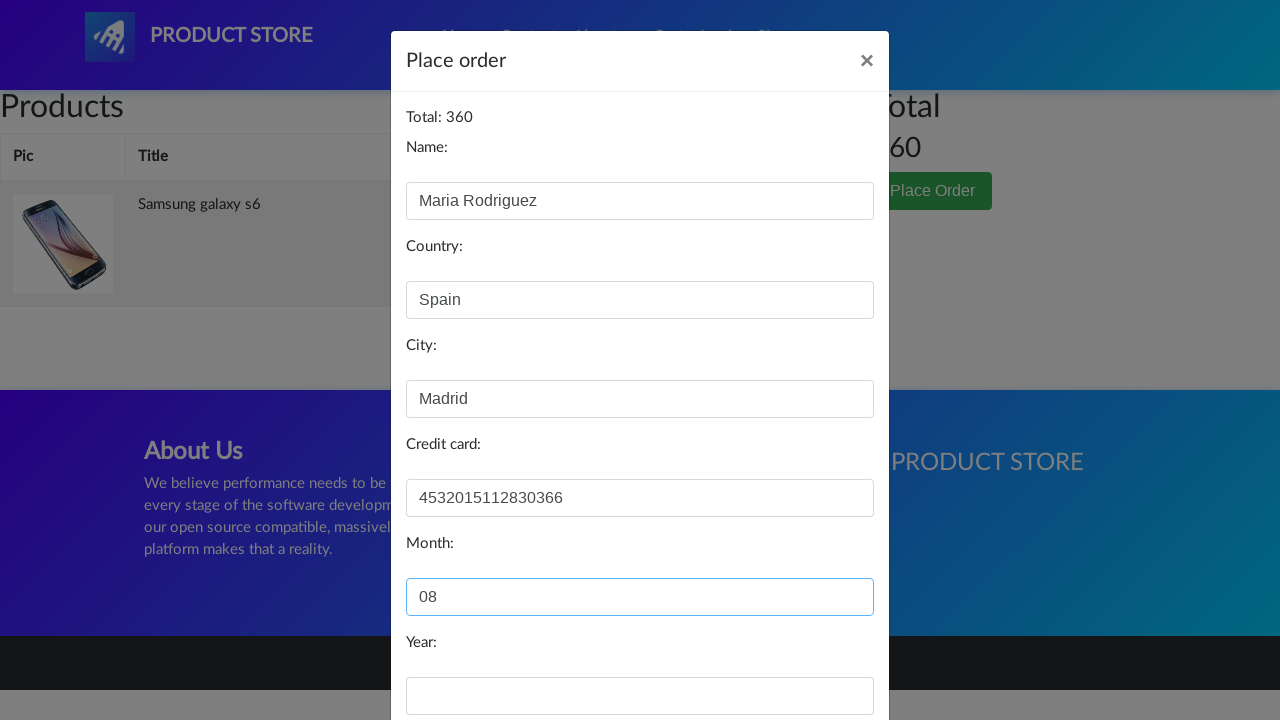

Clicked on year field at (640, 696) on #year
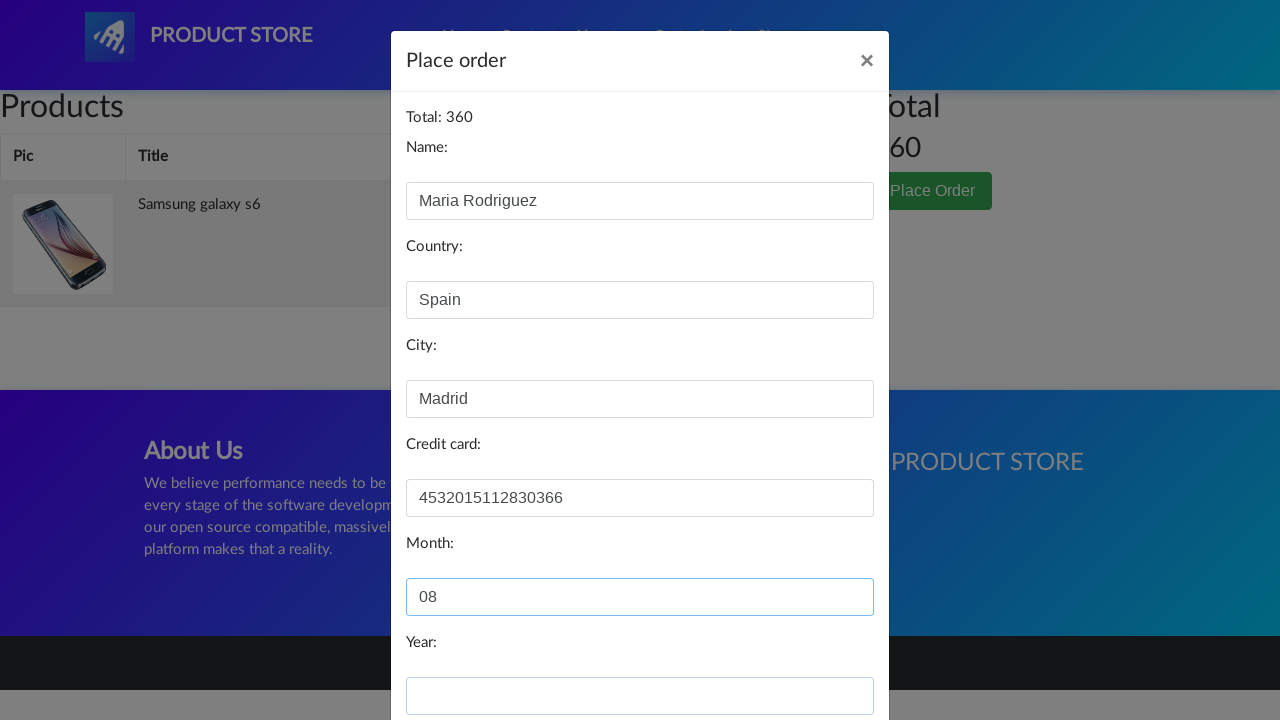

Filled year field with '2026' on #year
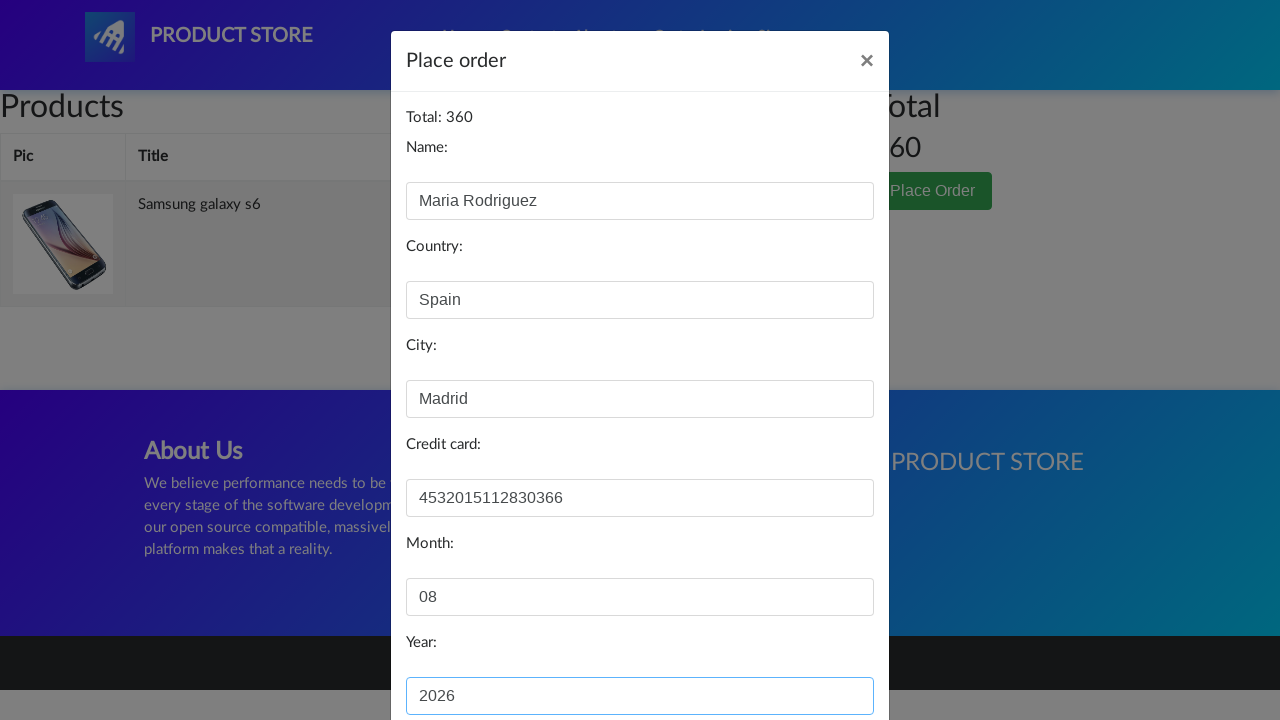

Clicked Purchase button at (823, 655) on #orderModal .btn-primary
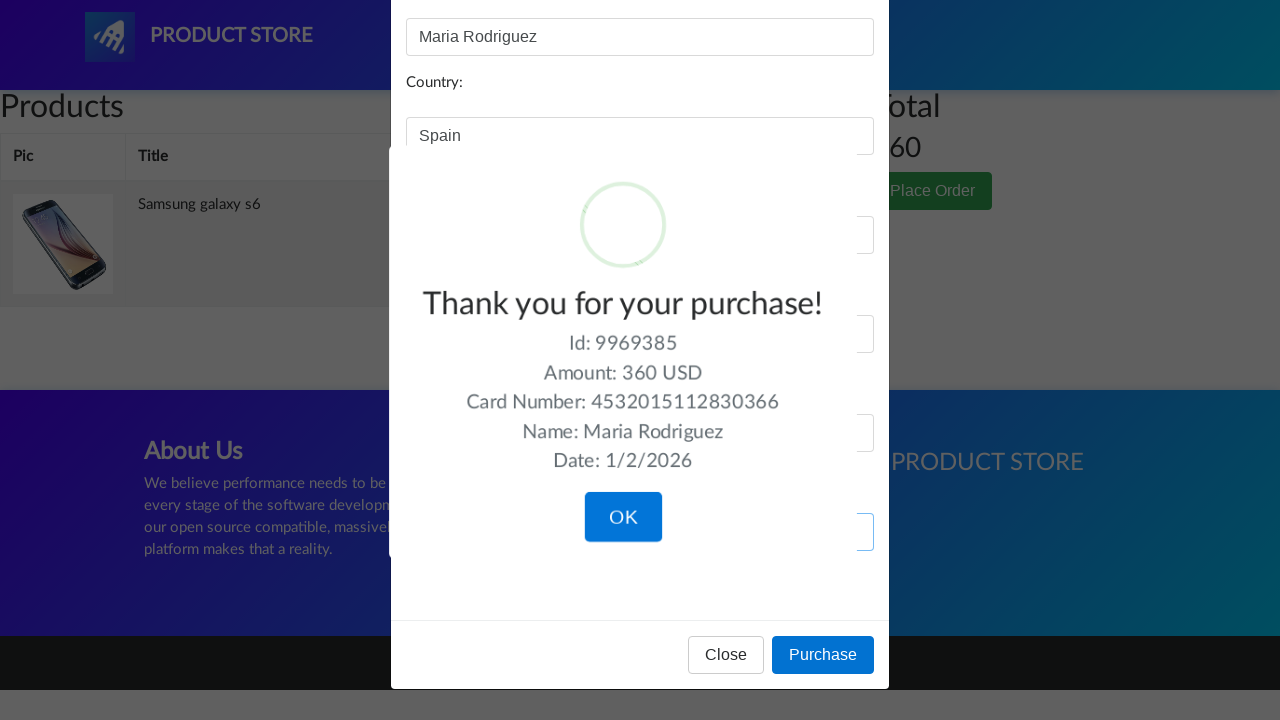

Order confirmation message appeared
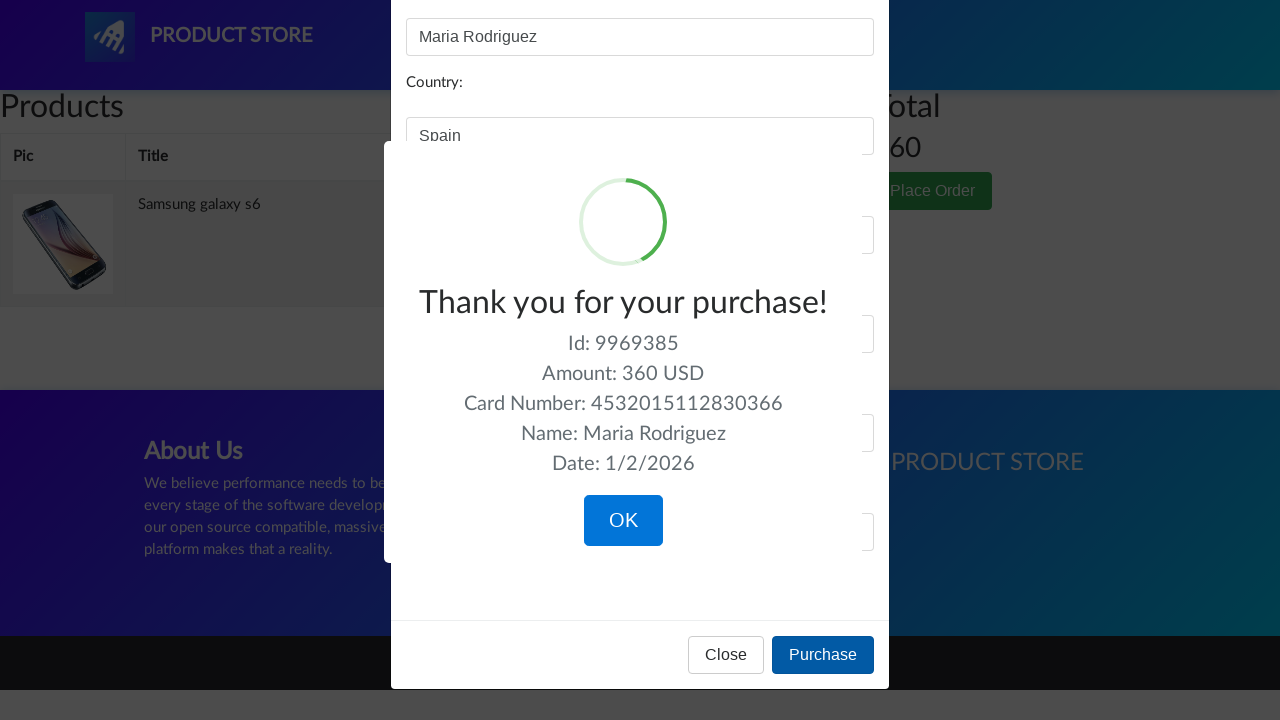

Clicked OK button to close confirmation at (623, 521) on .confirm
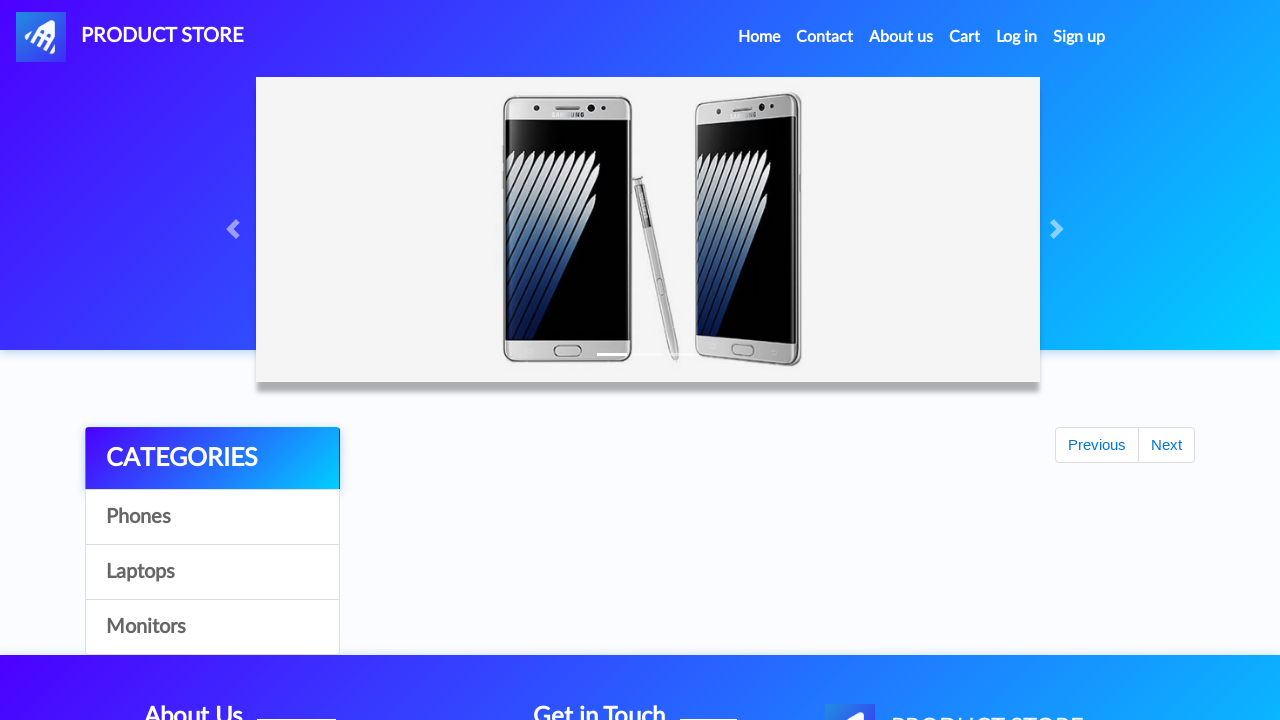

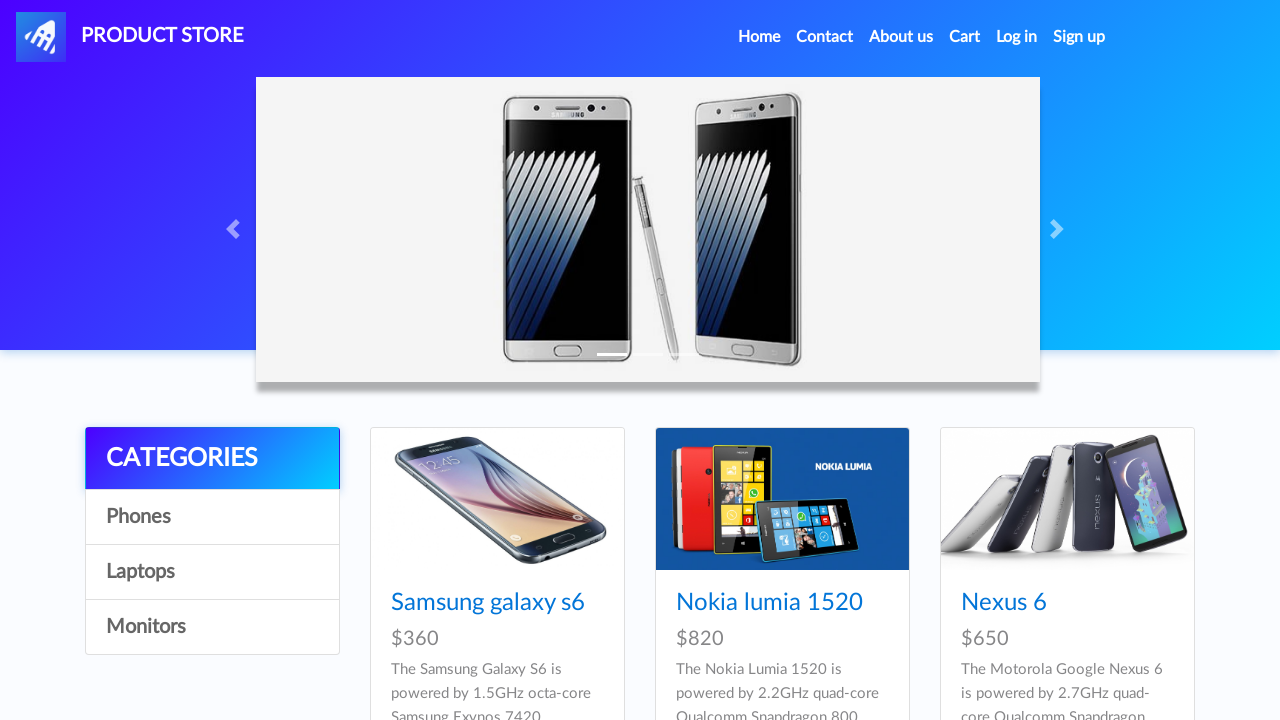